Tests a registration form by filling in all required fields (name, username, email, password, phone, gender, date of birth, department, job title, programming language) and submitting, then verifies a success message is displayed.

Starting URL: https://practice.cydeo.com/registration_form

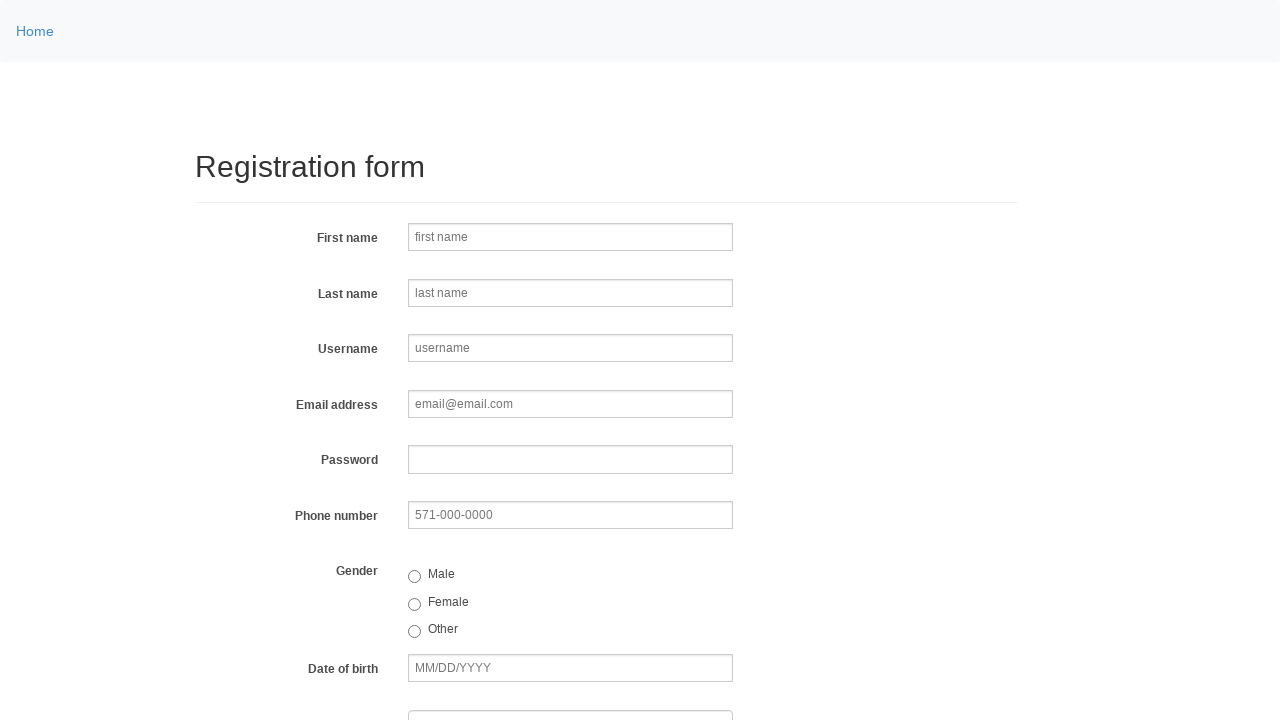

Filled first name field with 'JANE' on input[name='firstname']
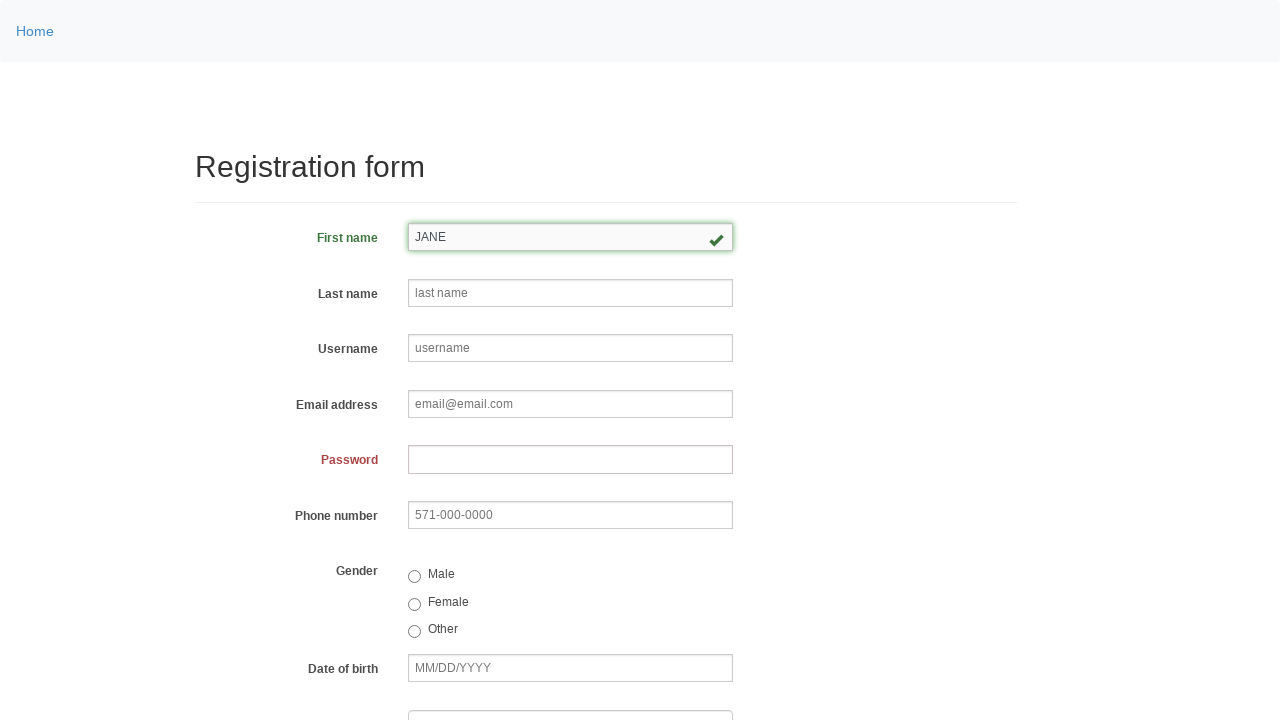

Filled last name field with 'DOE' on input[name='lastname']
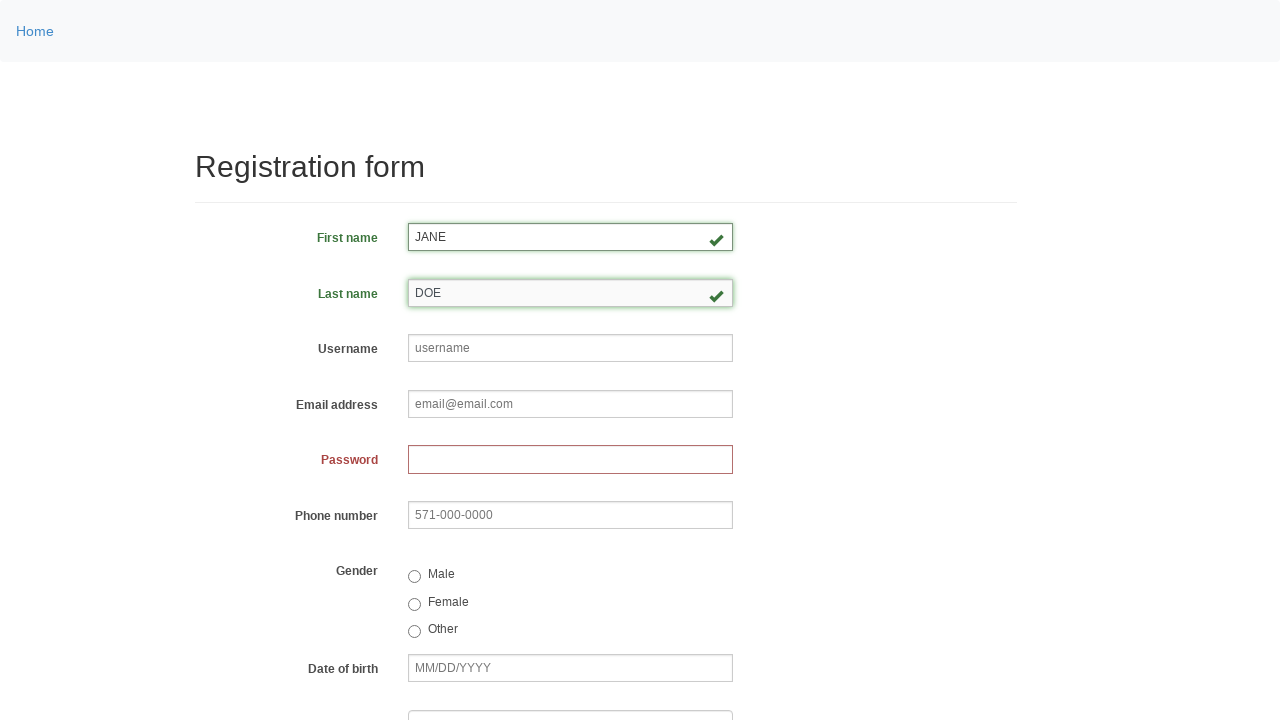

Filled username field with 'janedoe58' on input[name='username']
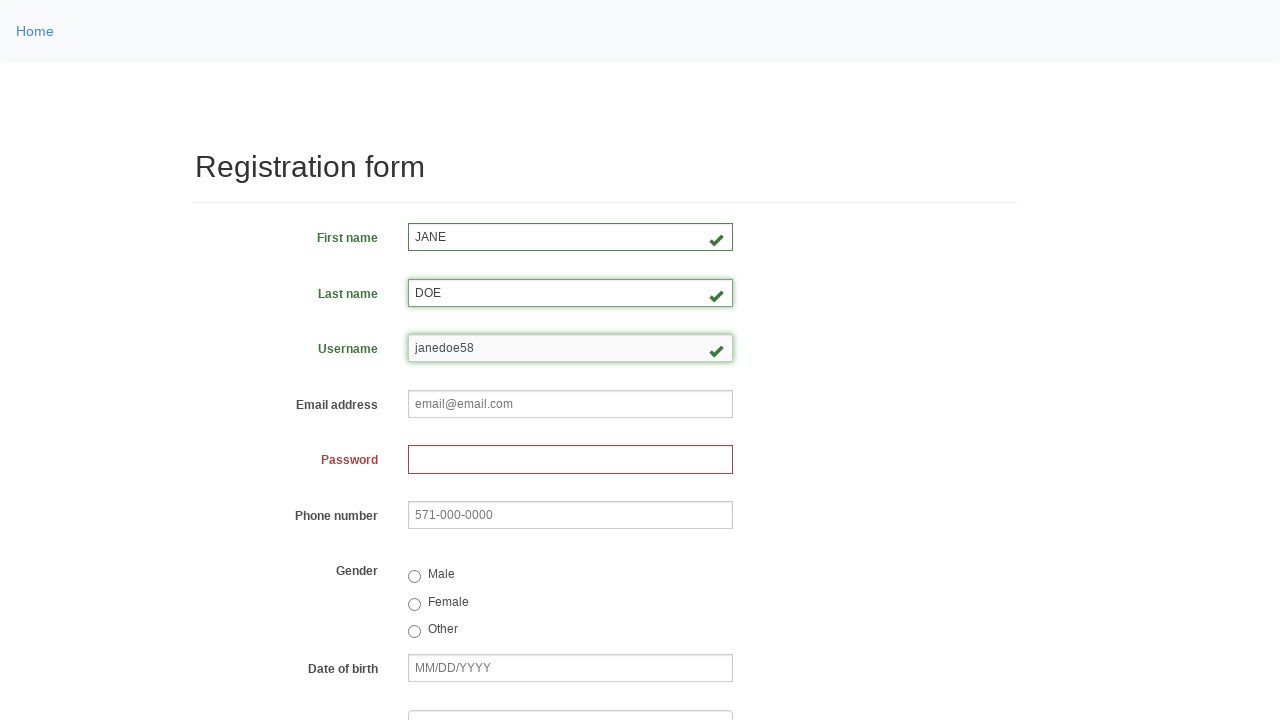

Filled email field with 'janedoe@example.com' on input[name='email']
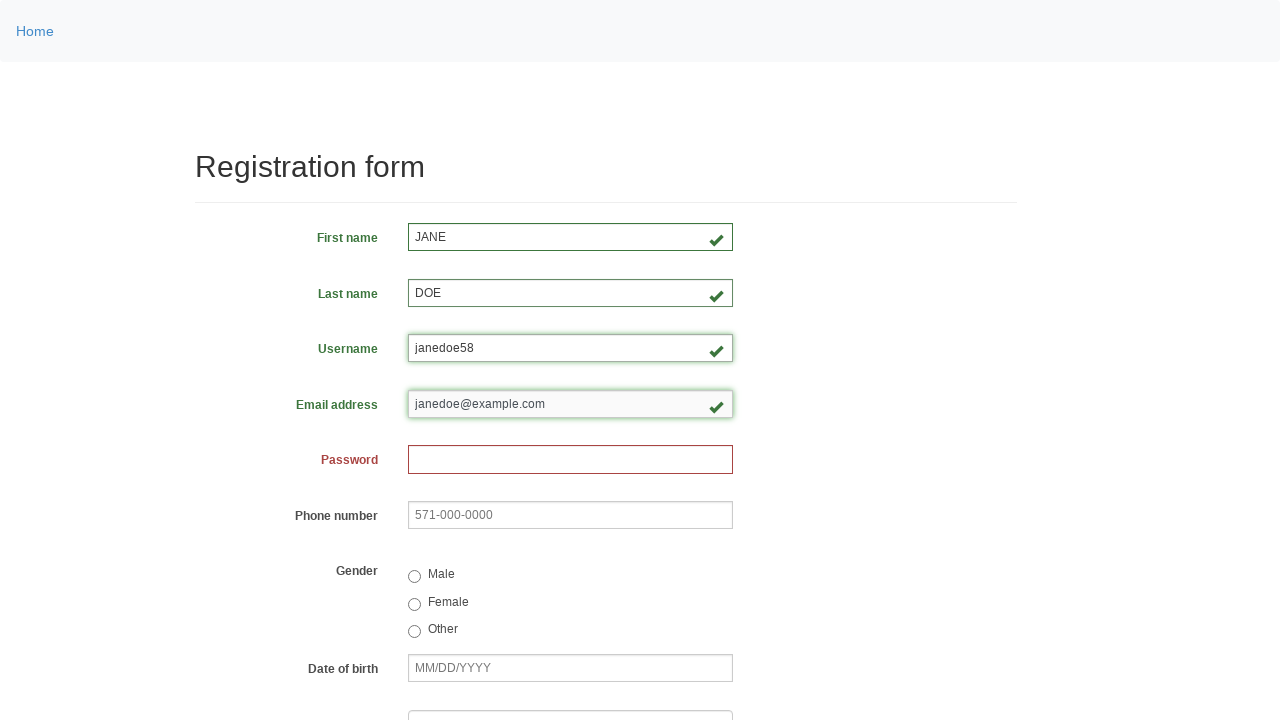

Filled password field with '1234567890' on input[name='password']
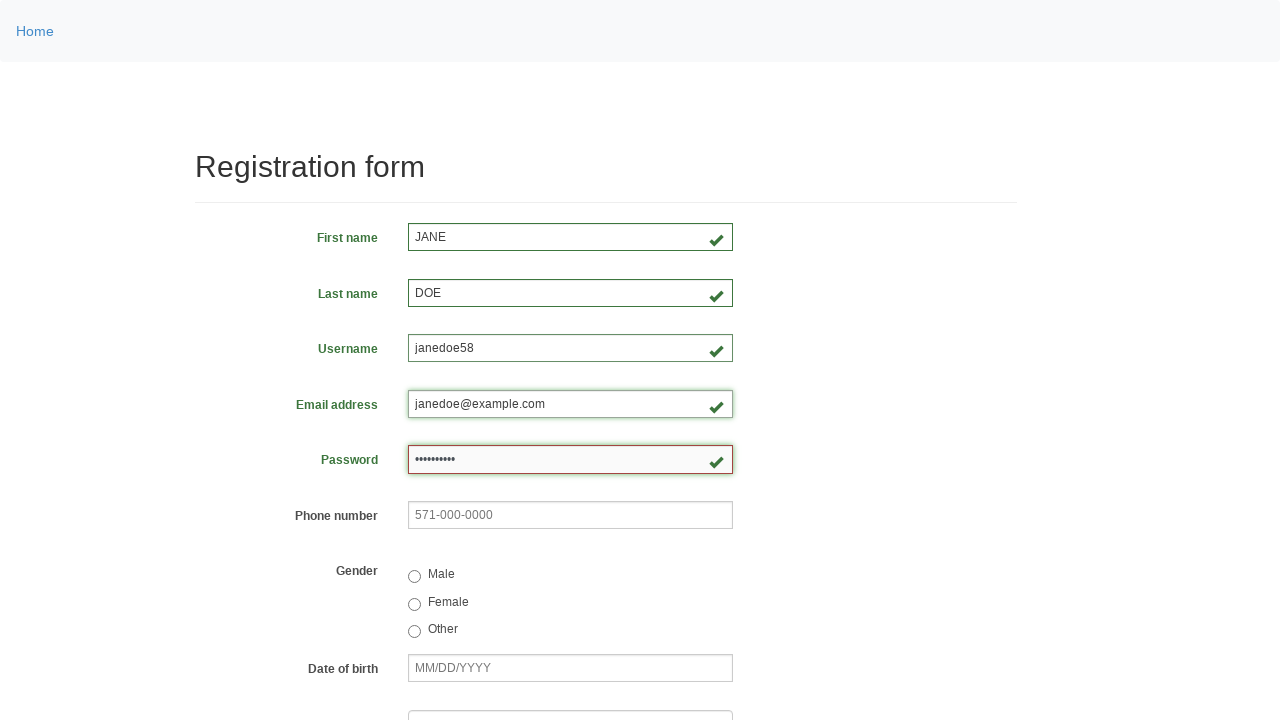

Filled phone number field with '444-555-6666' on input[name='phone']
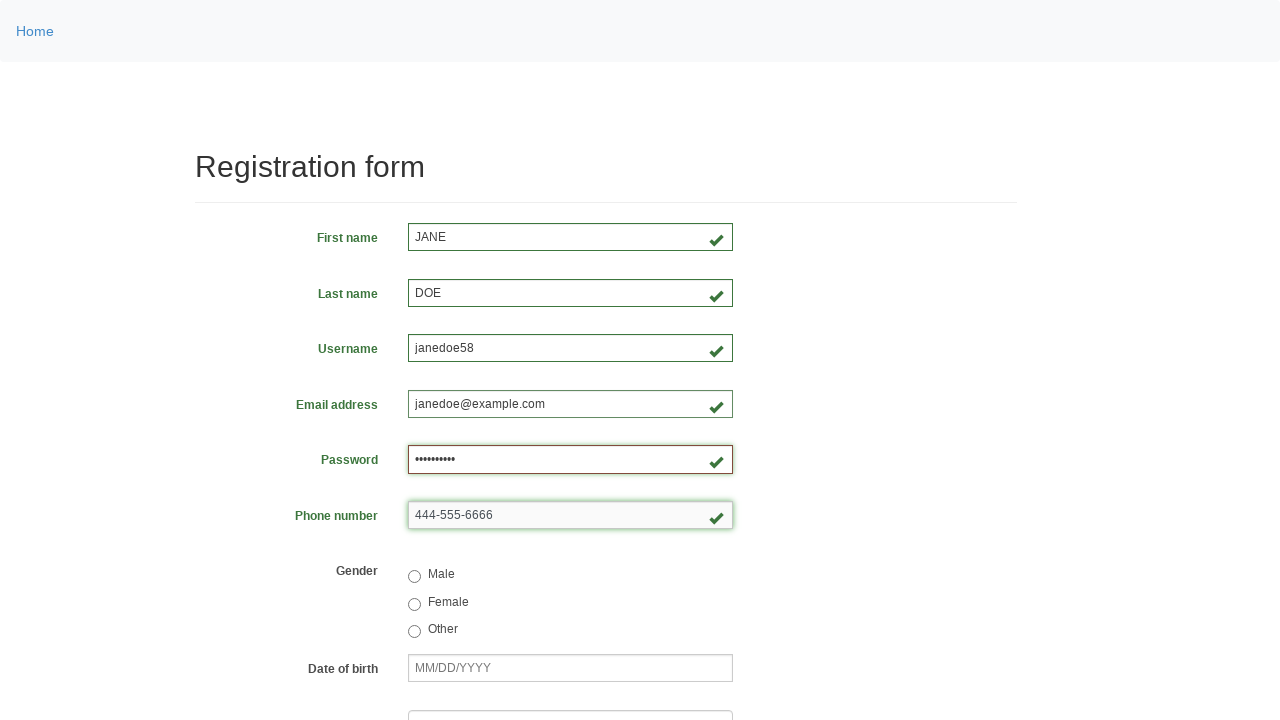

Selected female gender radio button at (414, 604) on input[value='female']
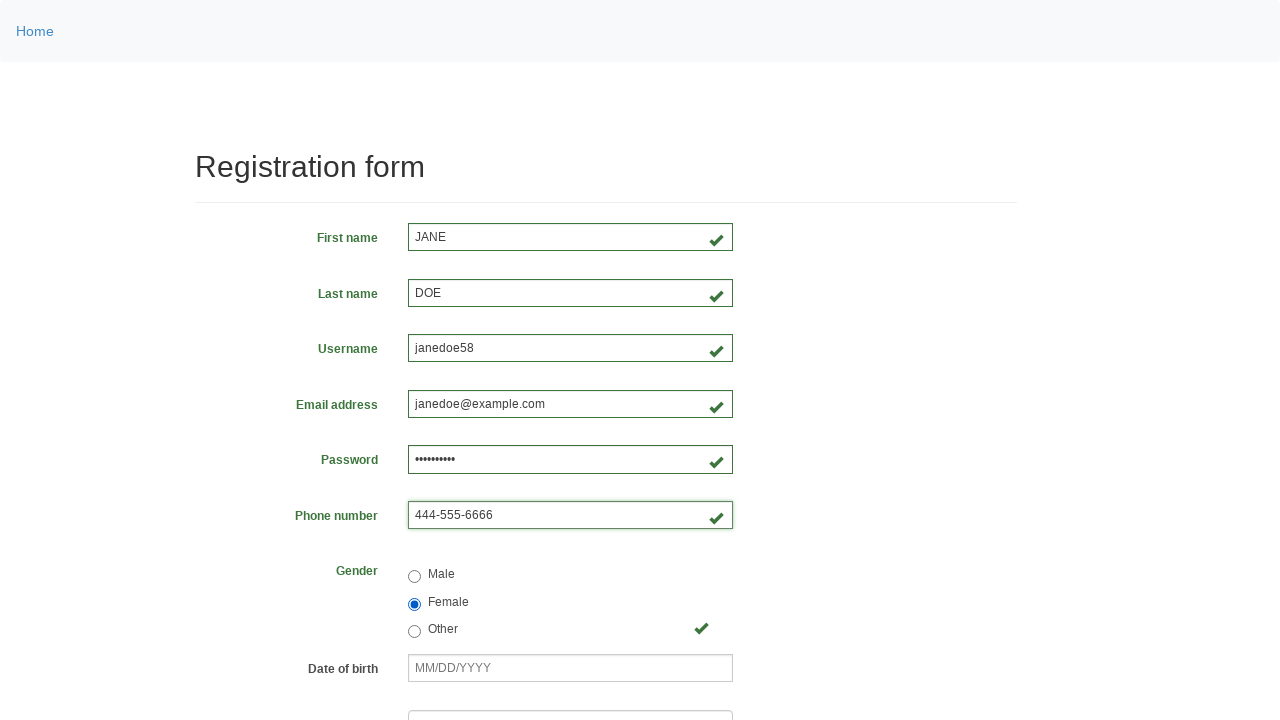

Filled date of birth field with '01/20/1980' on input[name='birthday']
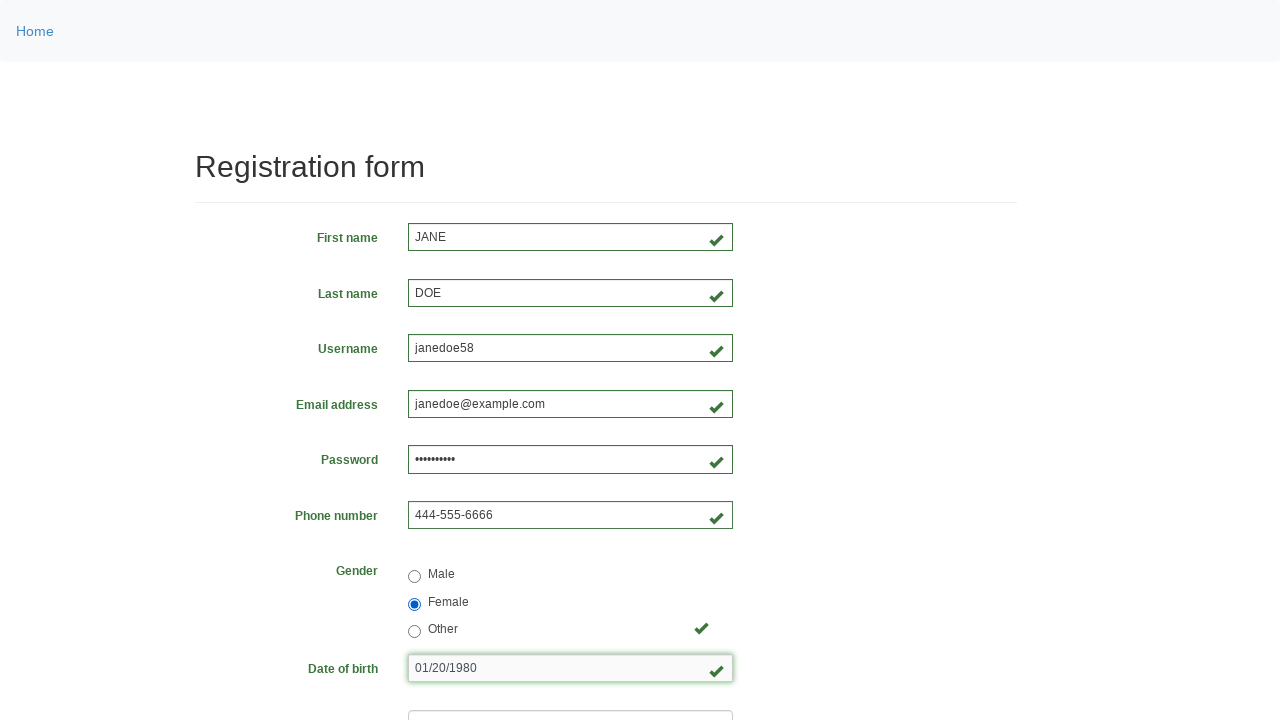

Selected Department dropdown value 'DE' on select[name='department']
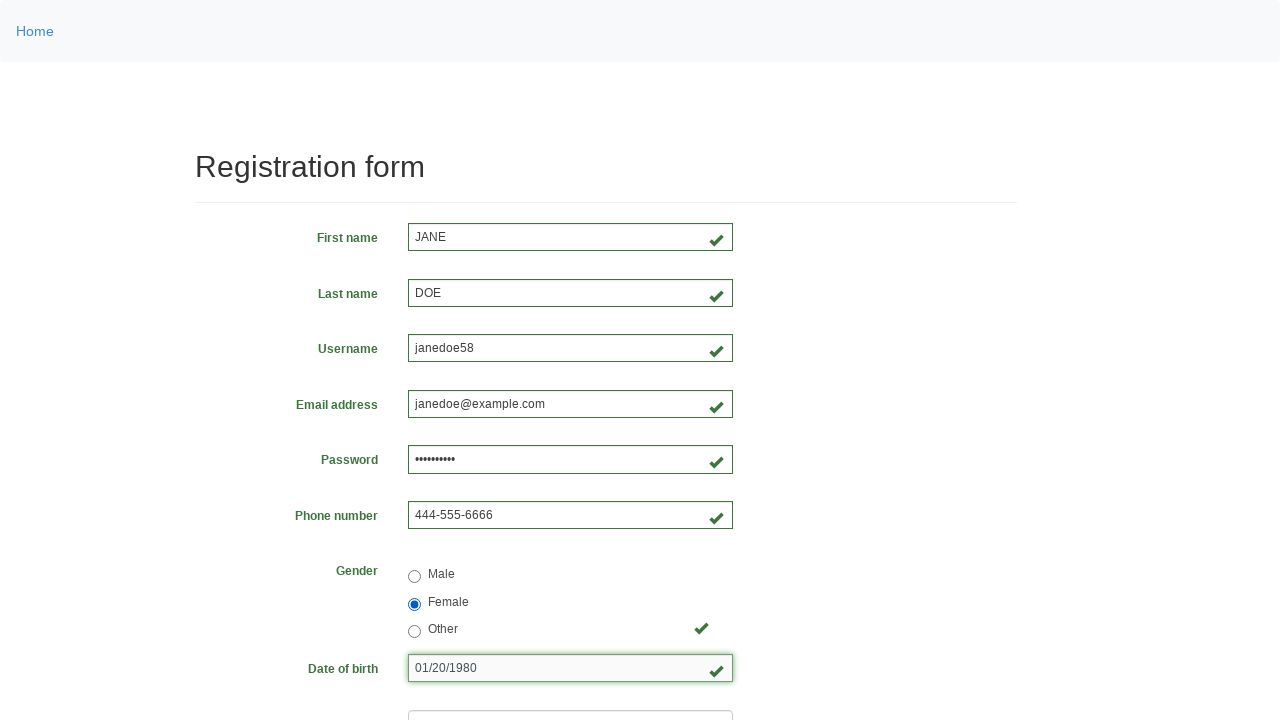

Selected Job Title dropdown option 'SDET' on select[name='job_title']
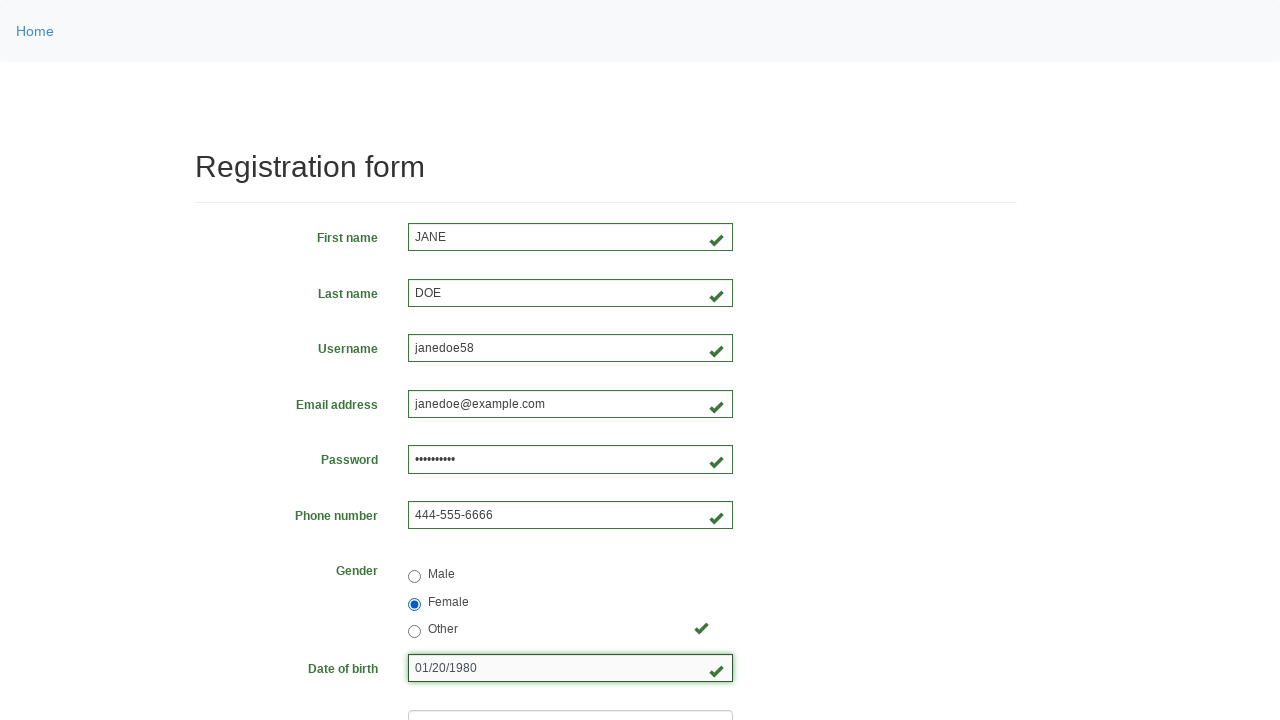

Clicked Java programming language checkbox at (465, 468) on input[value='java']
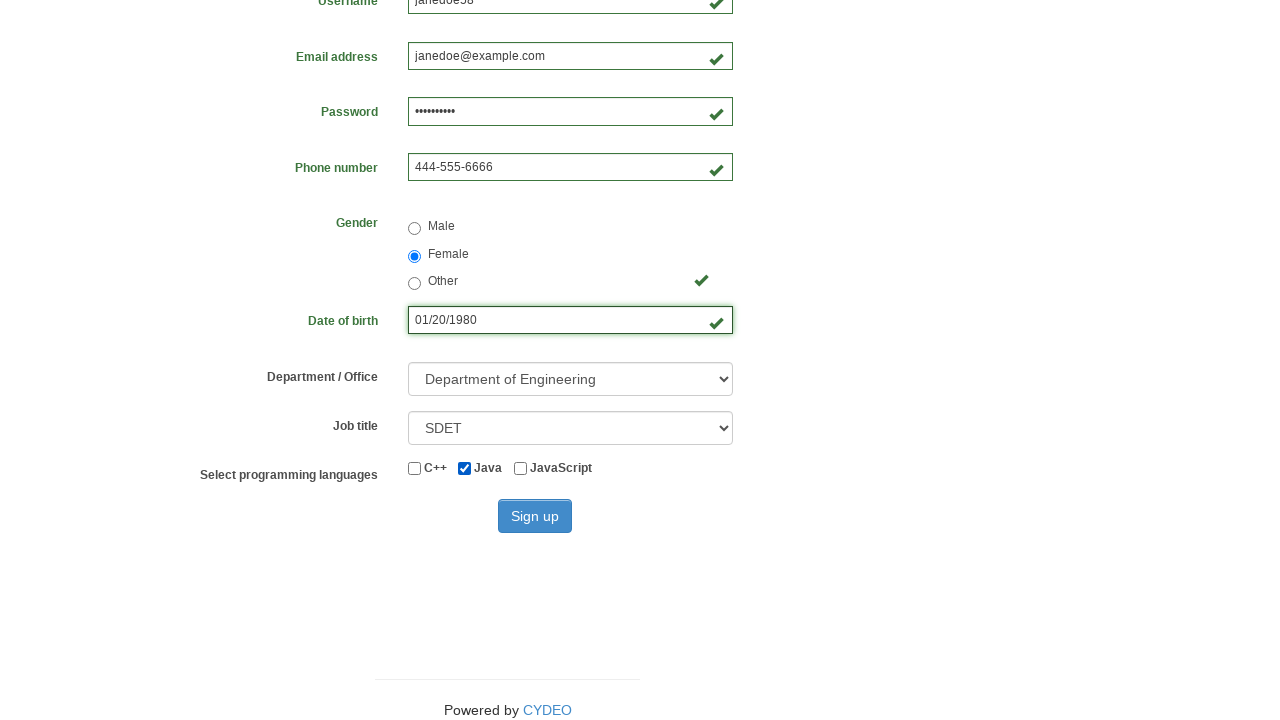

Clicked sign up button at (535, 516) on #wooden_spoon
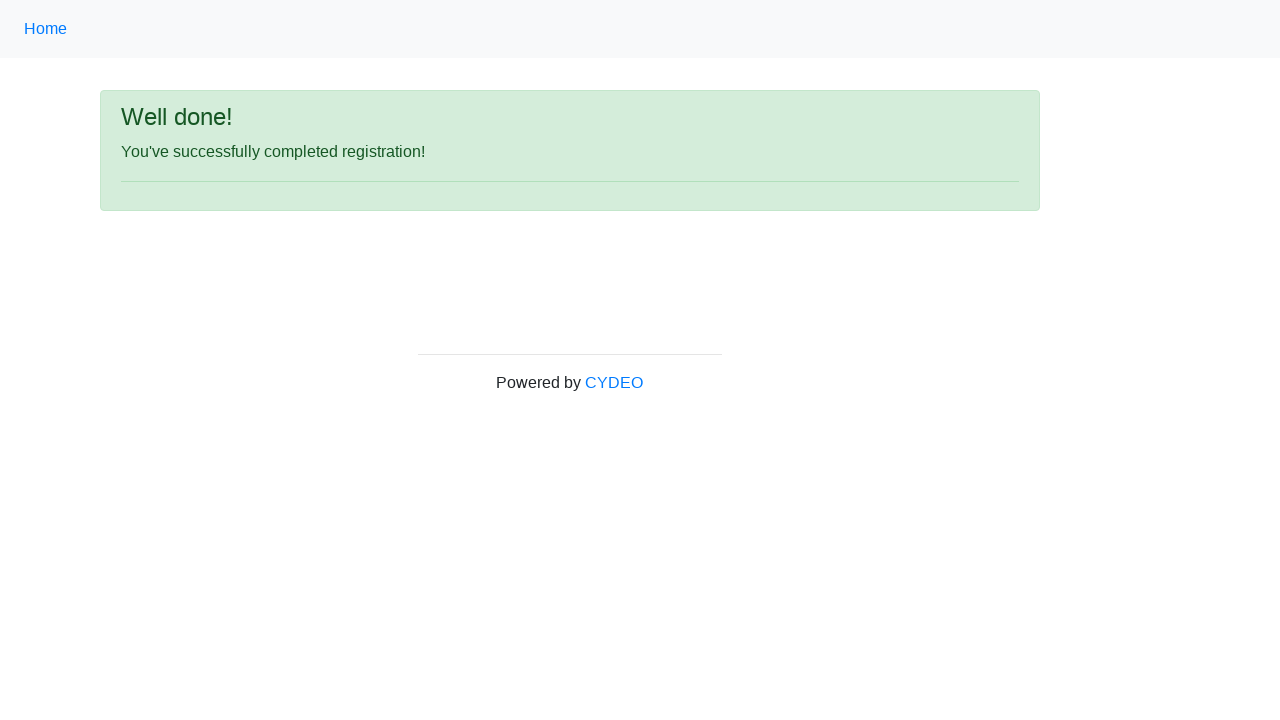

Success message alert appeared on screen
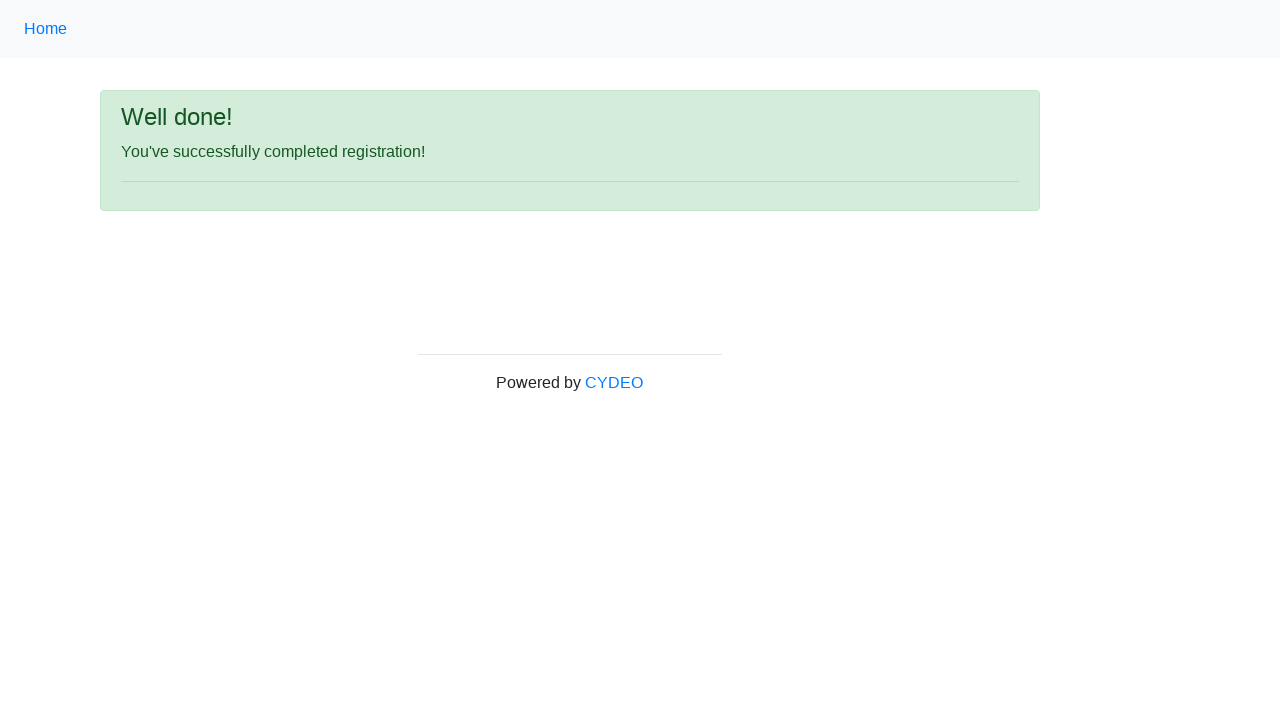

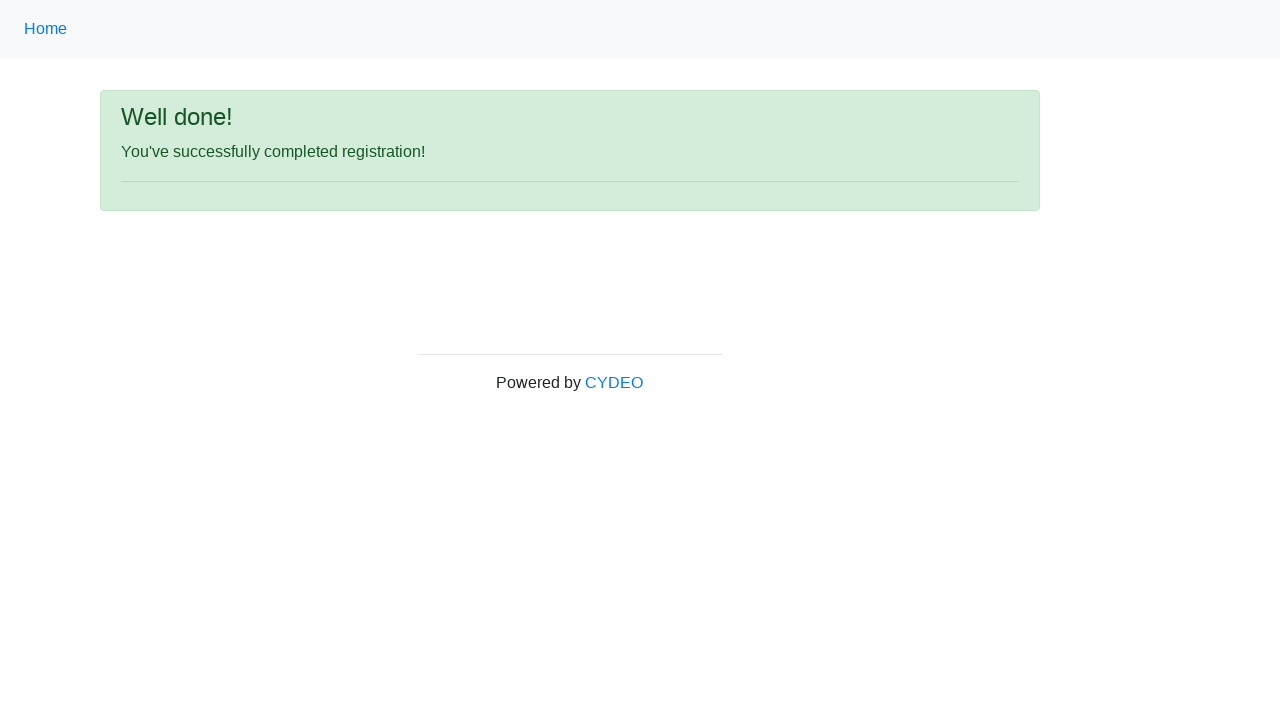